Tests multiple window handling by clicking a link that opens a new window, iterating through all window handles to switch between them, and then switching back to the main window.

Starting URL: http://the-internet.herokuapp.com/windows

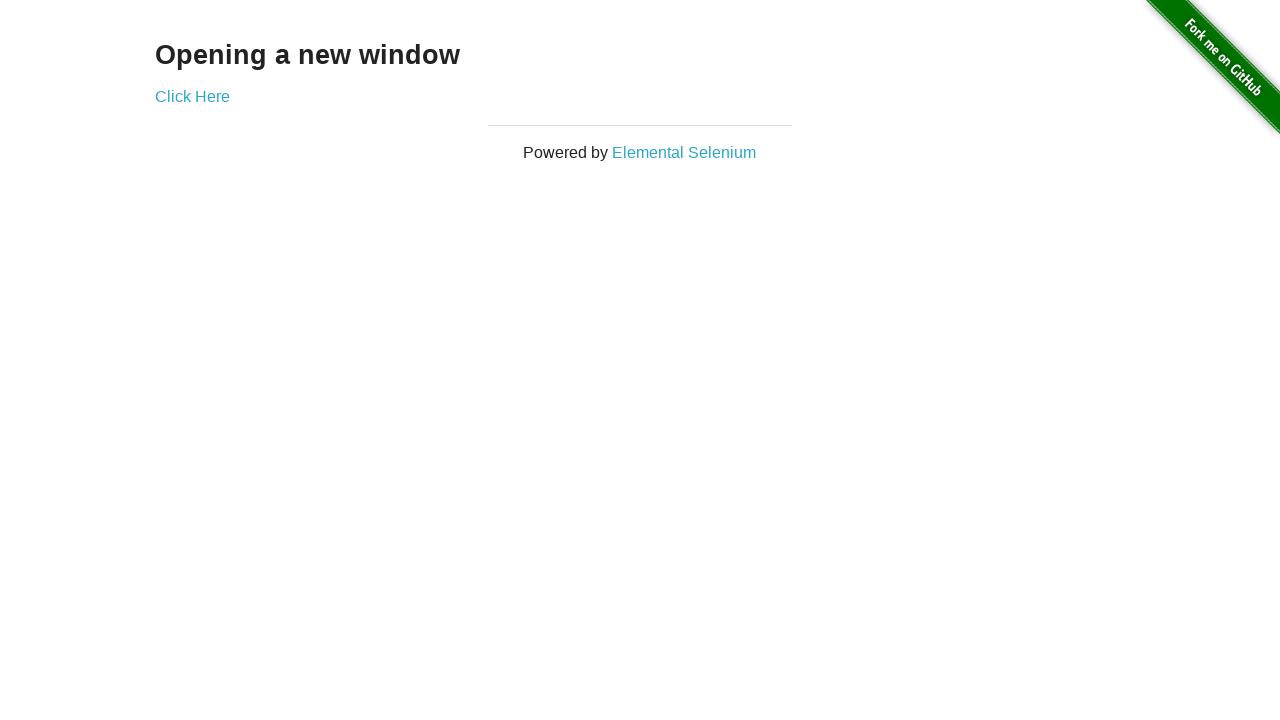

Clicked link to open new window at (192, 96) on a[href='/windows/new']
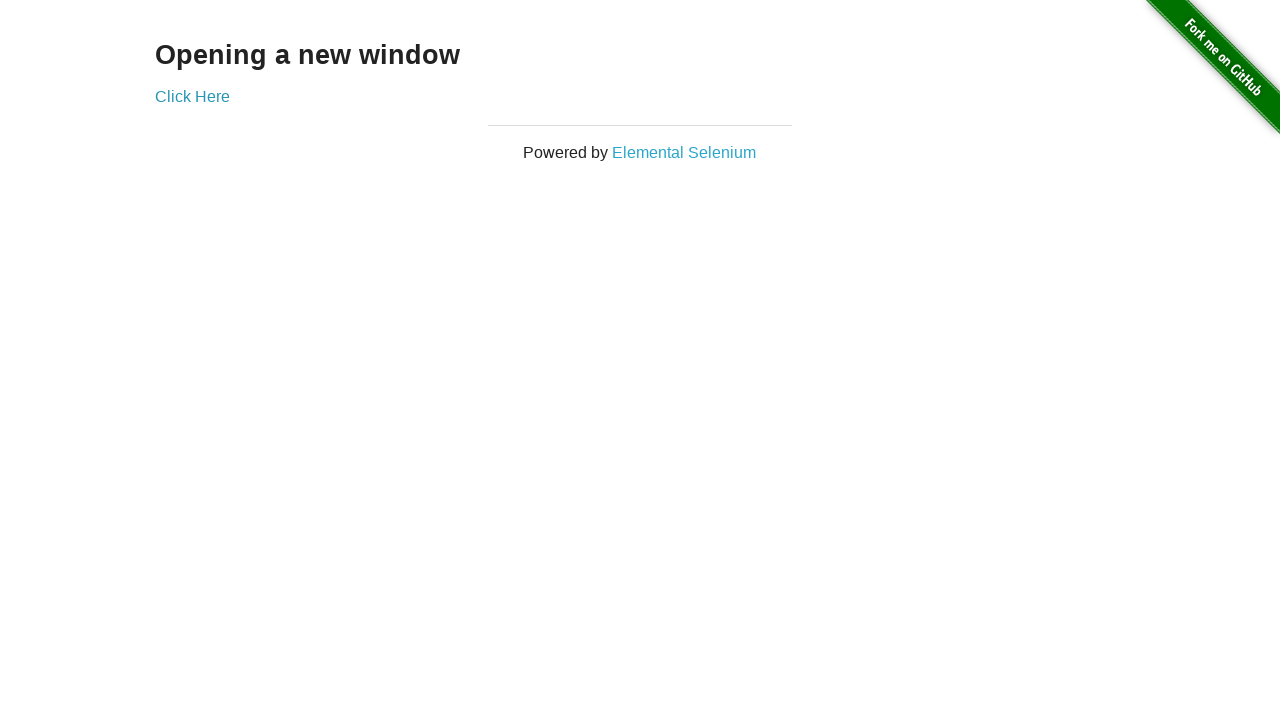

New window opened and ready at (192, 96) on a[href='/windows/new']
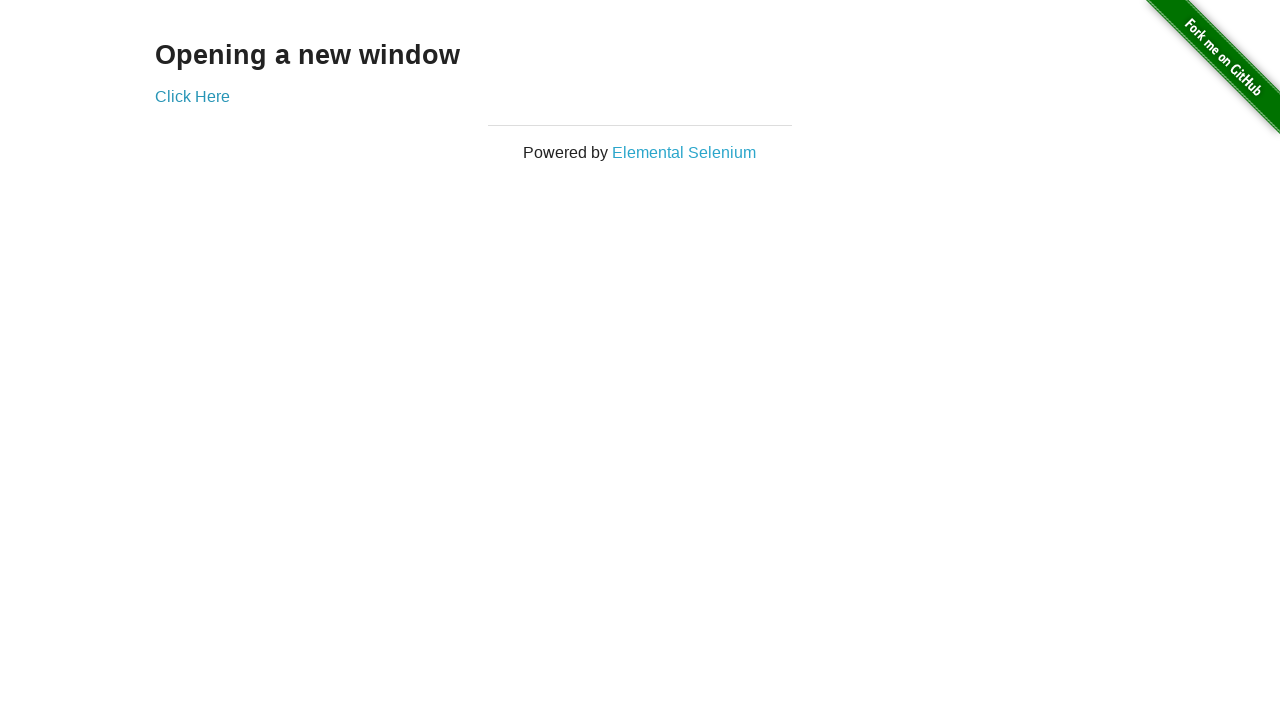

New page finished loading
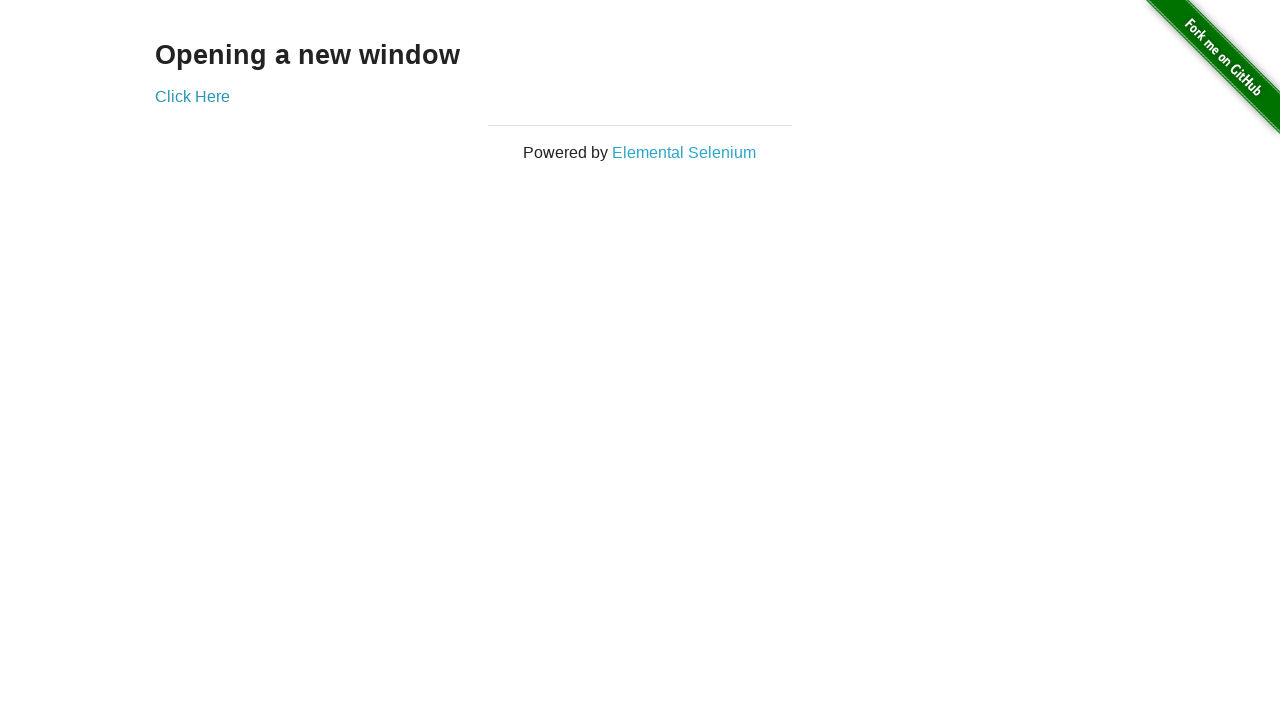

Retrieved all 3 open windows
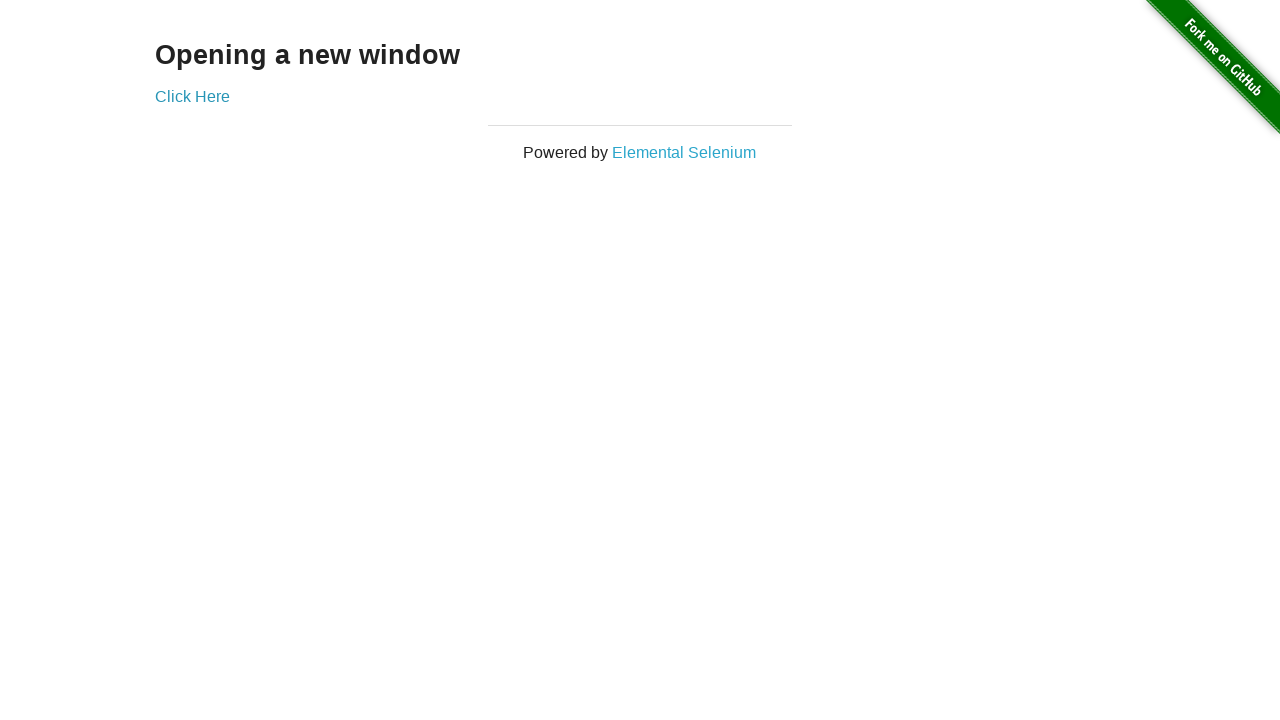

Switched to another window
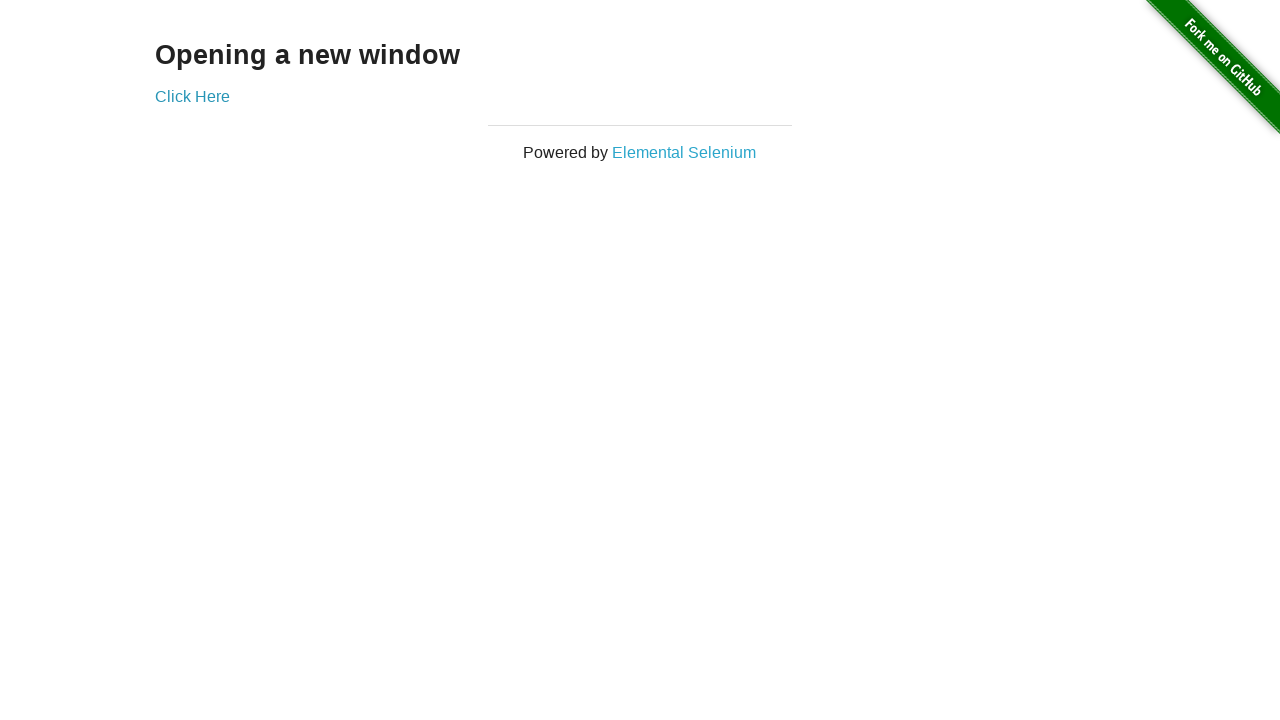

Switched to another window
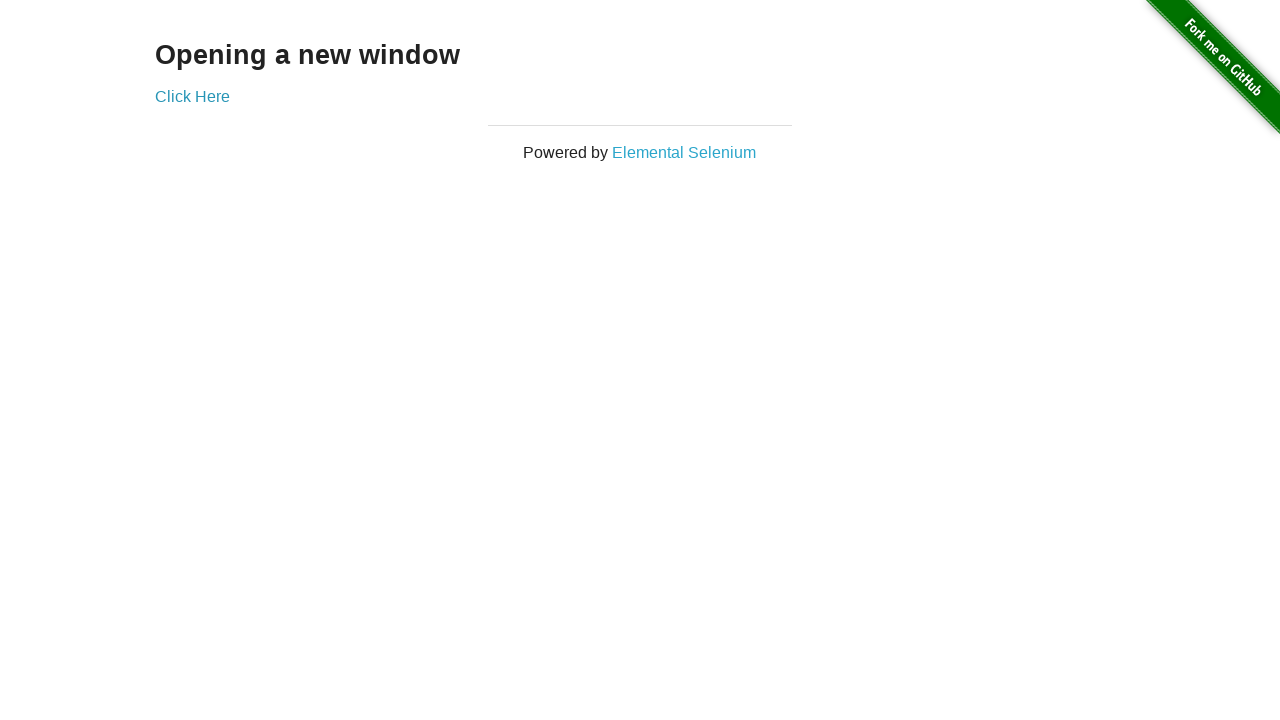

Switched to another window
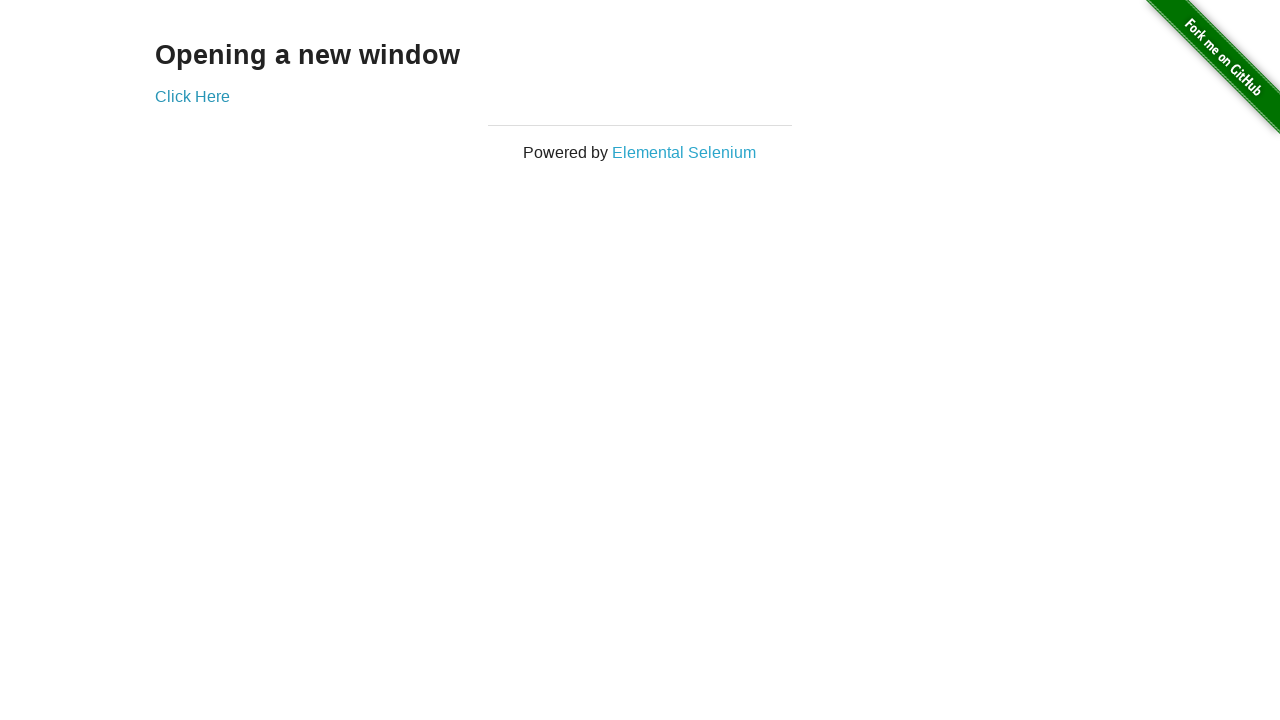

Switched back to main window
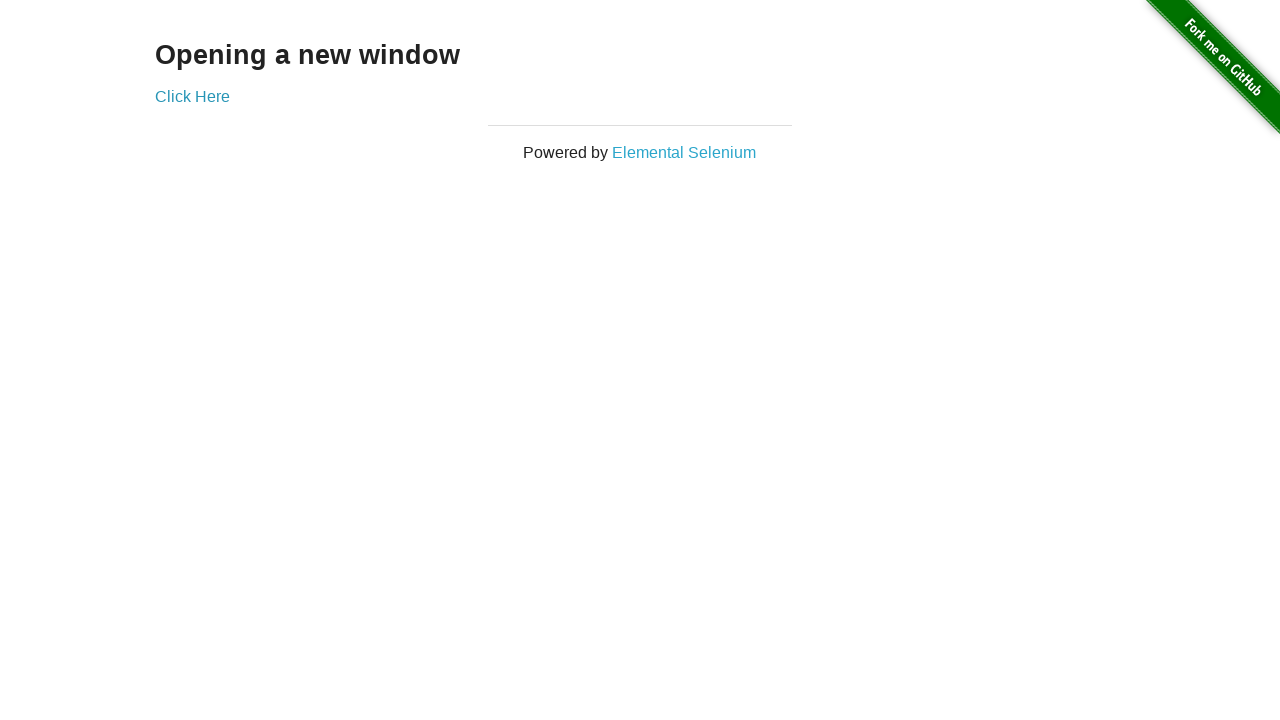

Main page finished loading
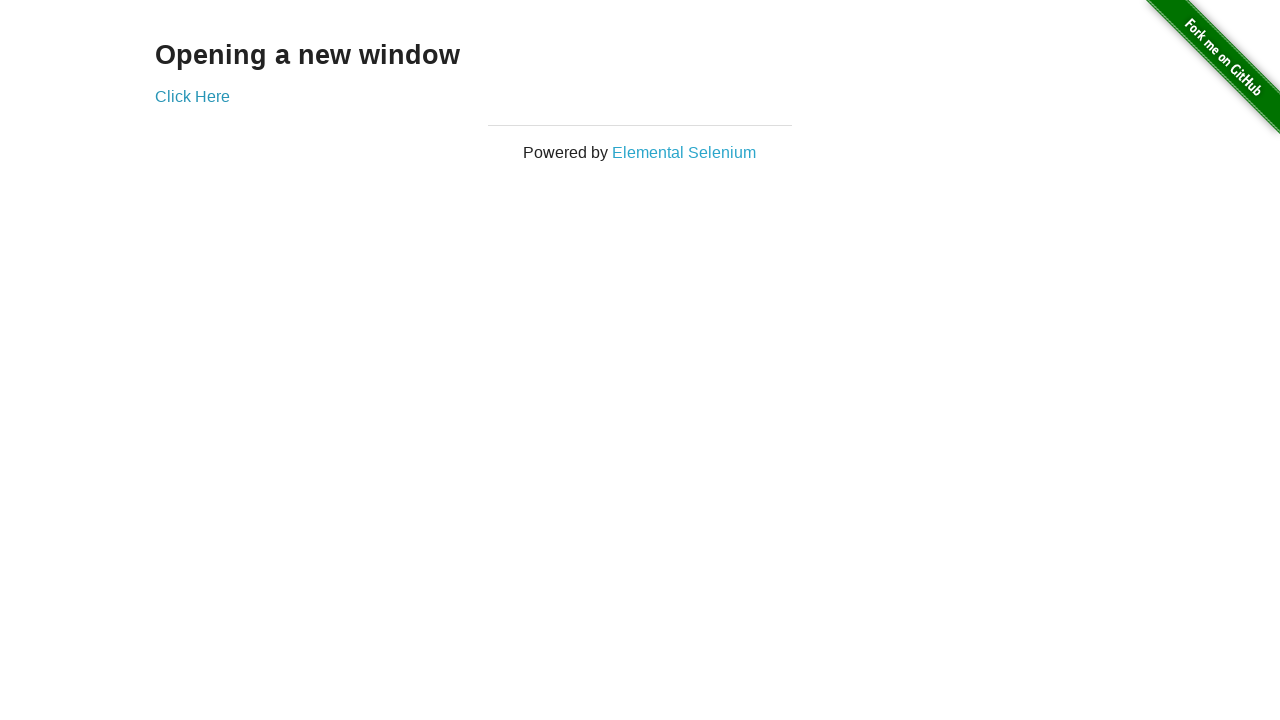

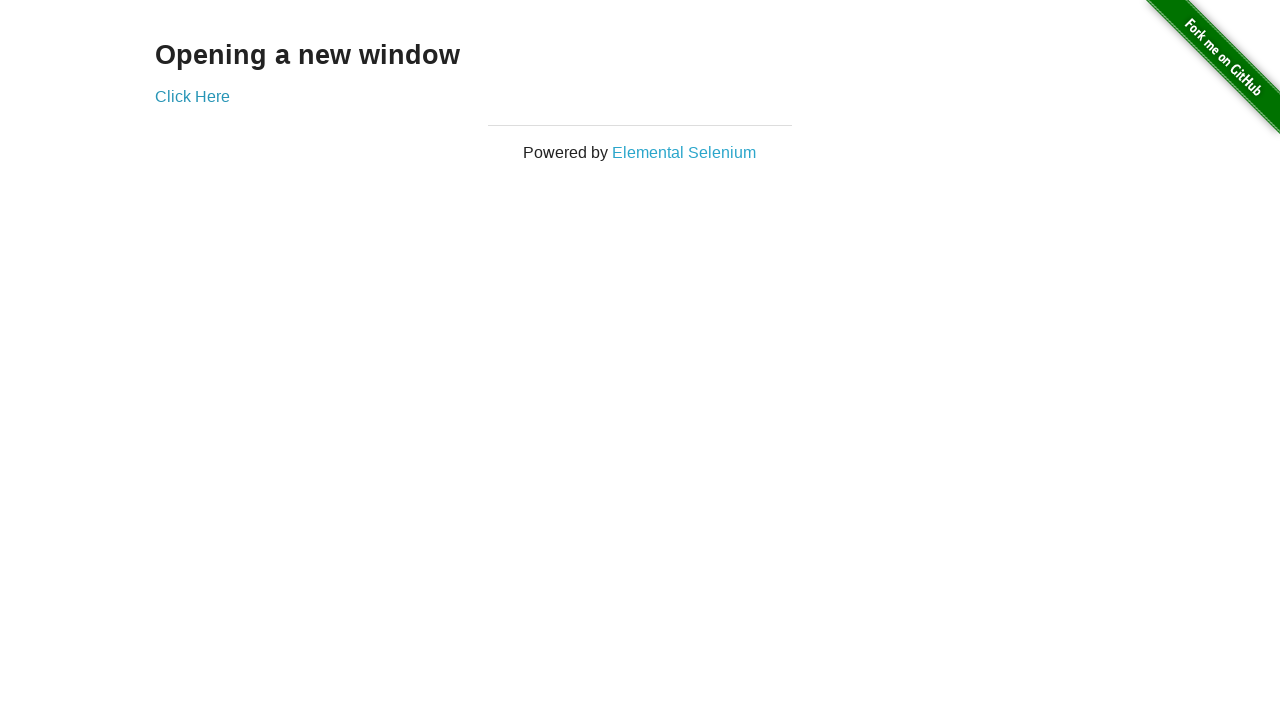